Tests mouse hover functionality by hovering over an element to reveal a menu and clicking on the 'Reload' option

Starting URL: https://rahulshettyacademy.com/AutomationPractice/

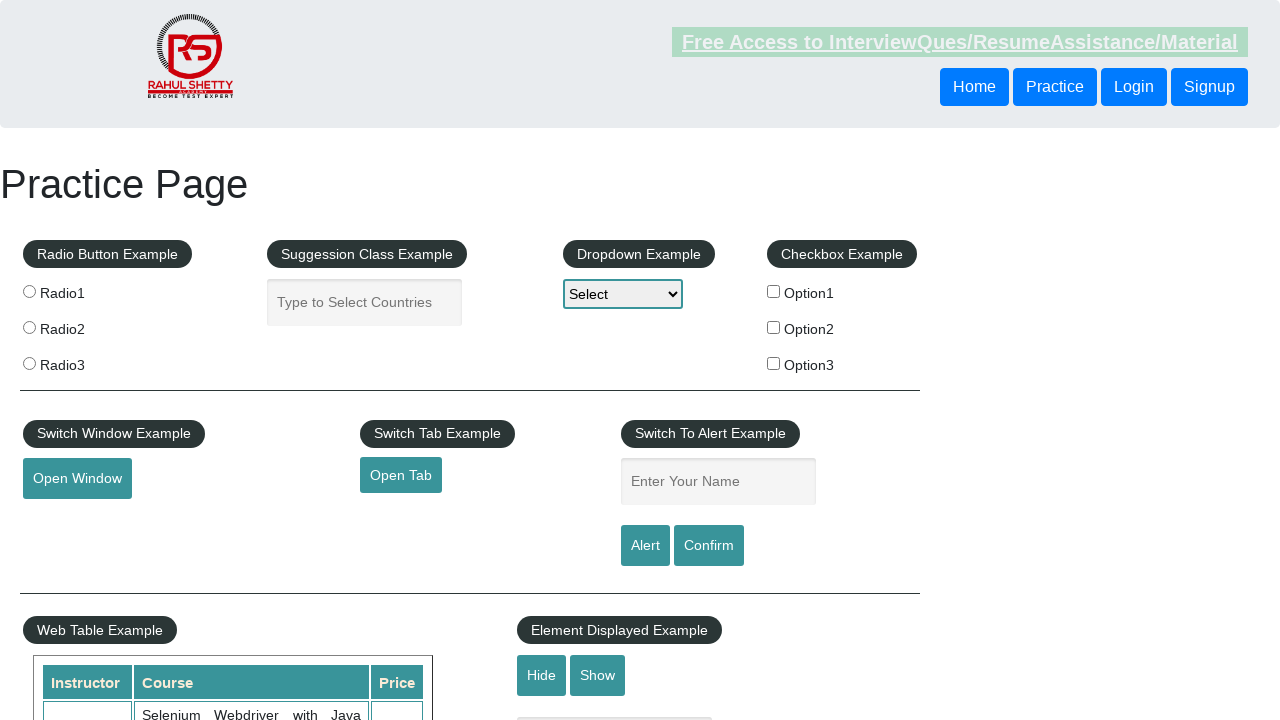

Hovered over mousehover element to reveal dropdown menu at (83, 361) on xpath=//*[@id="mousehover"]
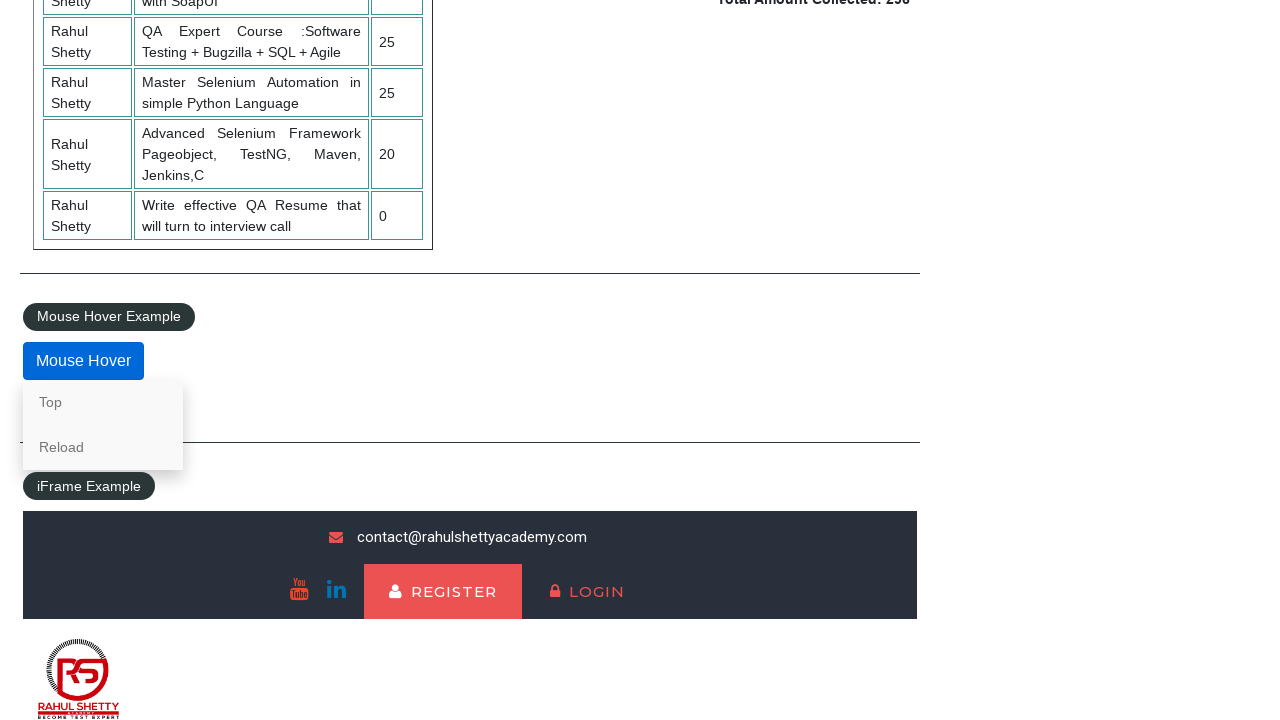

Clicked on 'Reload' option from the revealed menu at (103, 447) on text=Reload
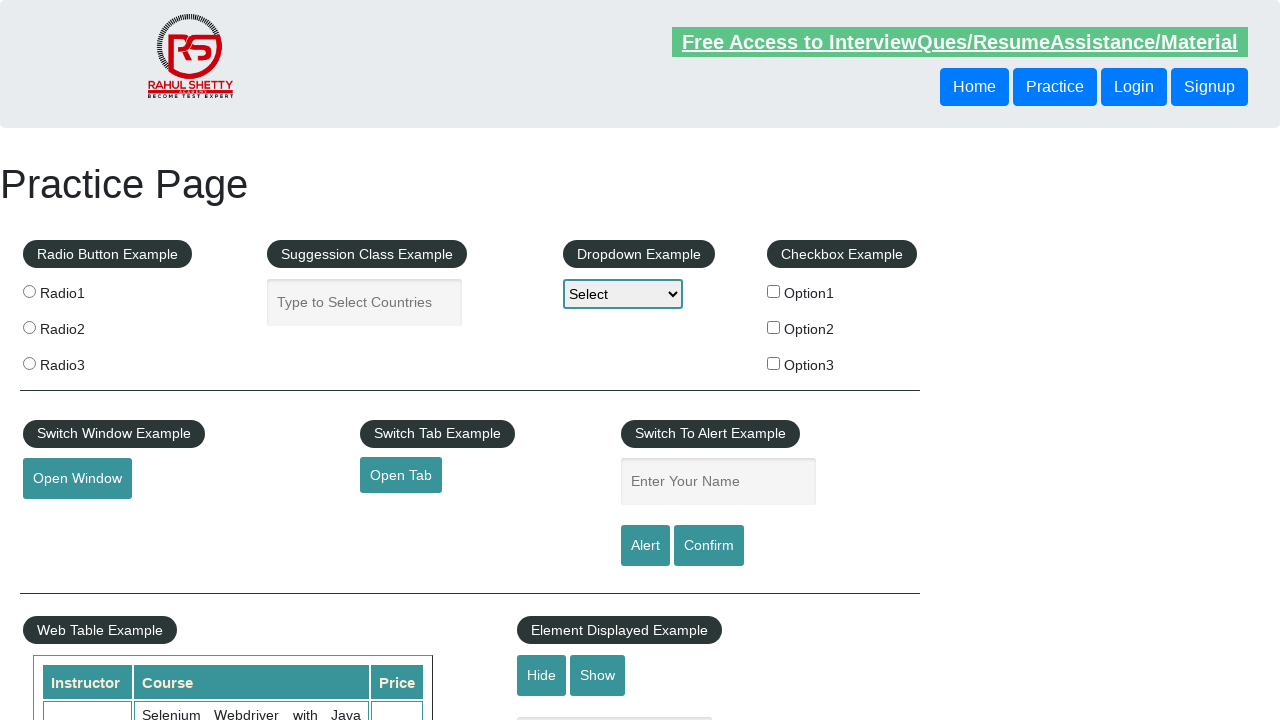

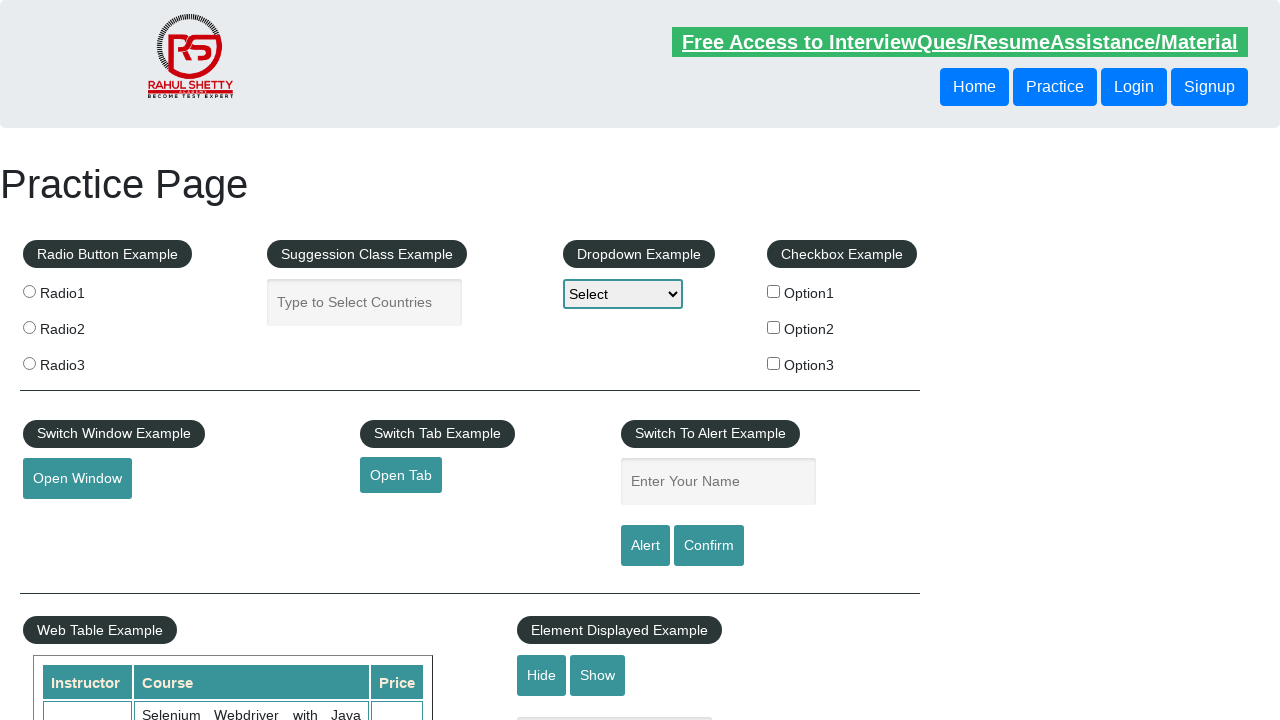